Tests user registration by filling out the registration form with valid data and verifying successful account creation

Starting URL: https://www.sharelane.com/cgi-bin/register.py?page=1&zip_code=12345

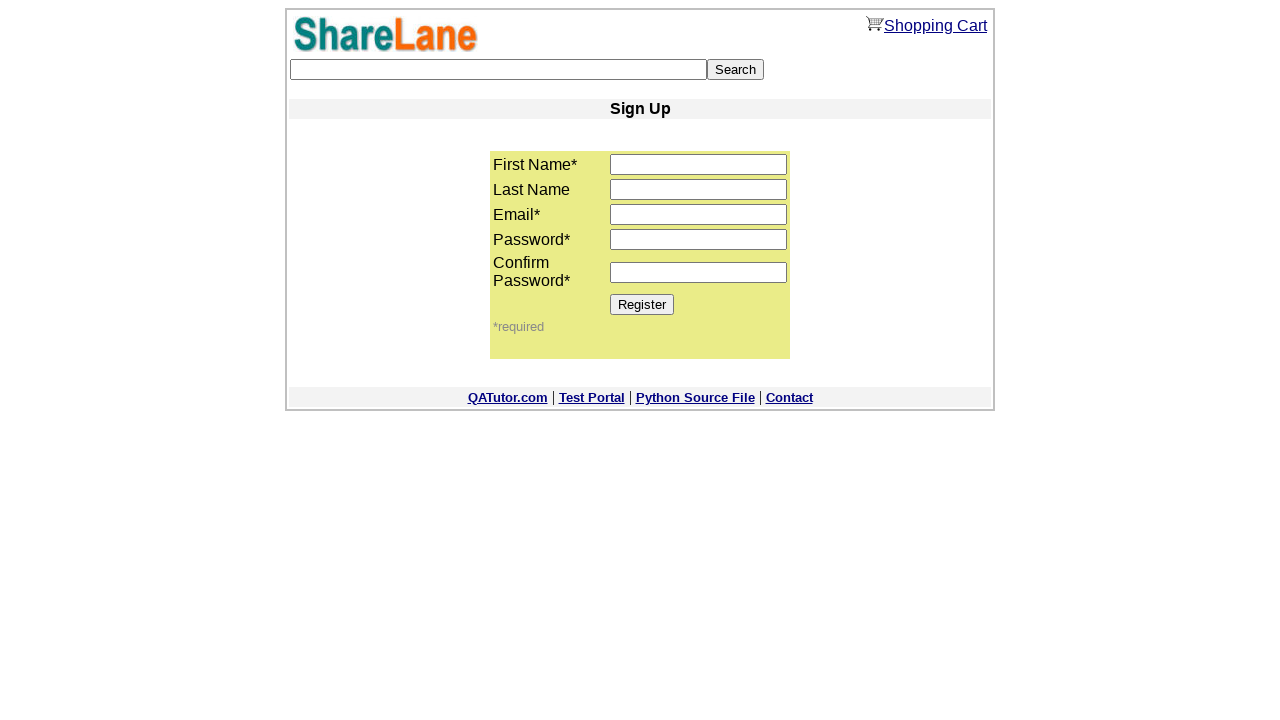

Filled first name field with 'Ivan' on input[name='first_name']
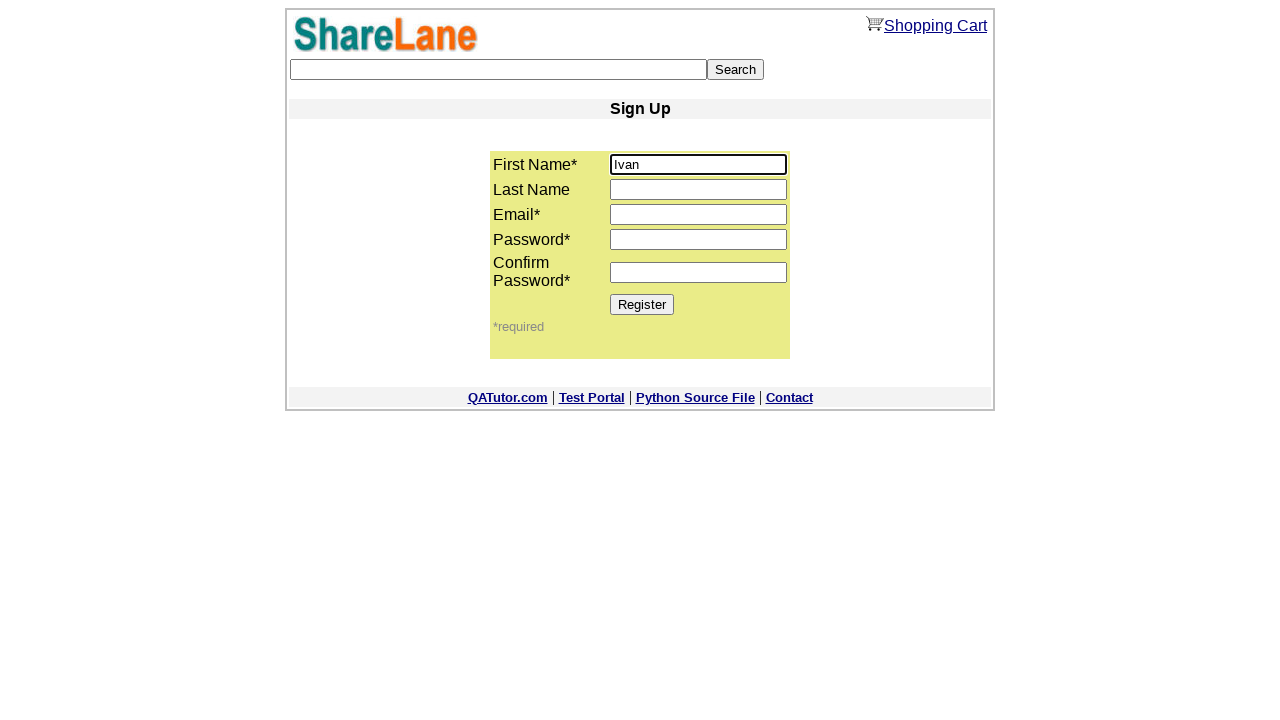

Filled email field with 'testuser2024@example.com' on input[name='email']
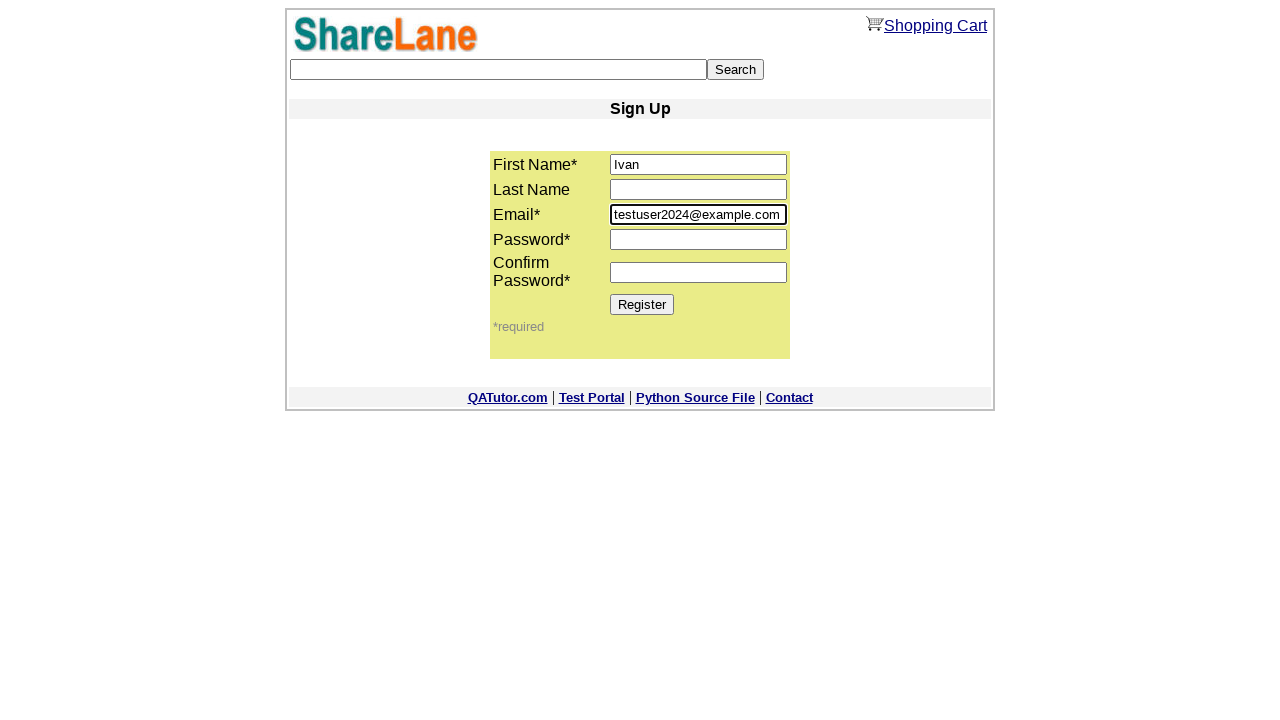

Filled password field with 'aM12345' on input[name='password1']
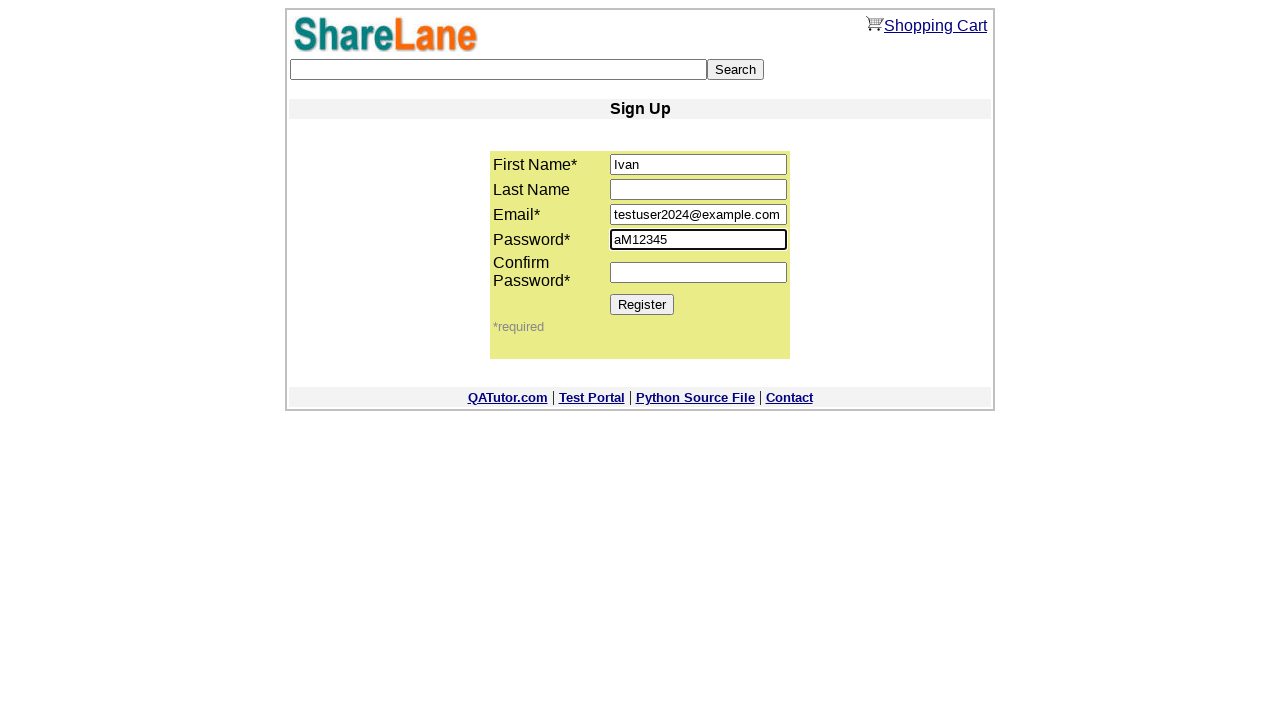

Filled confirm password field with 'aM12345' on input[name='password2']
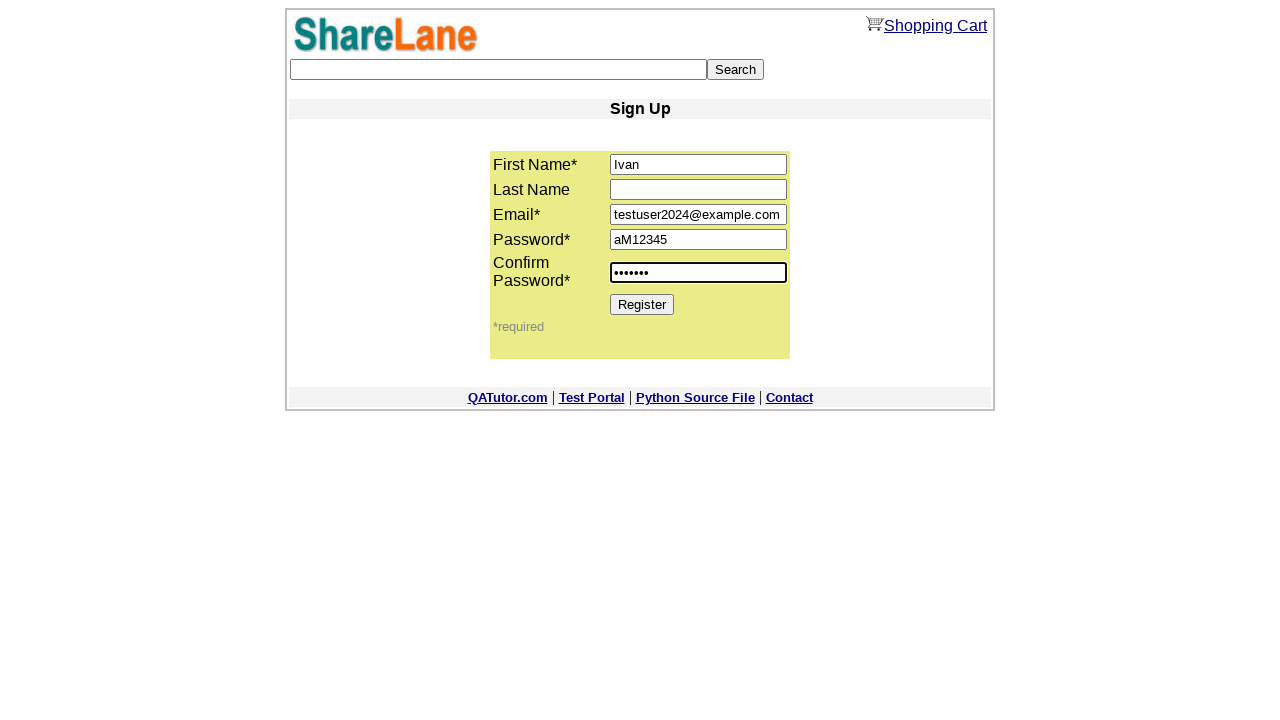

Clicked Register button to submit registration form at (642, 304) on input[value='Register']
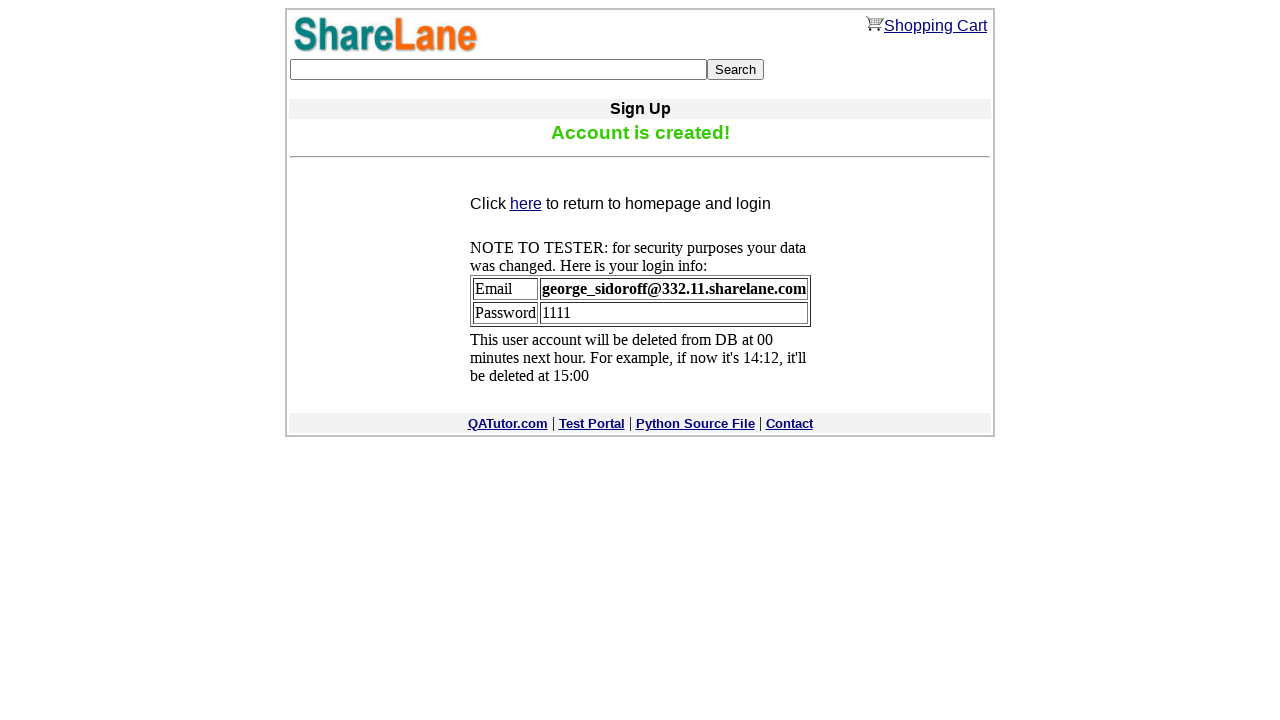

Confirmation message appeared on page
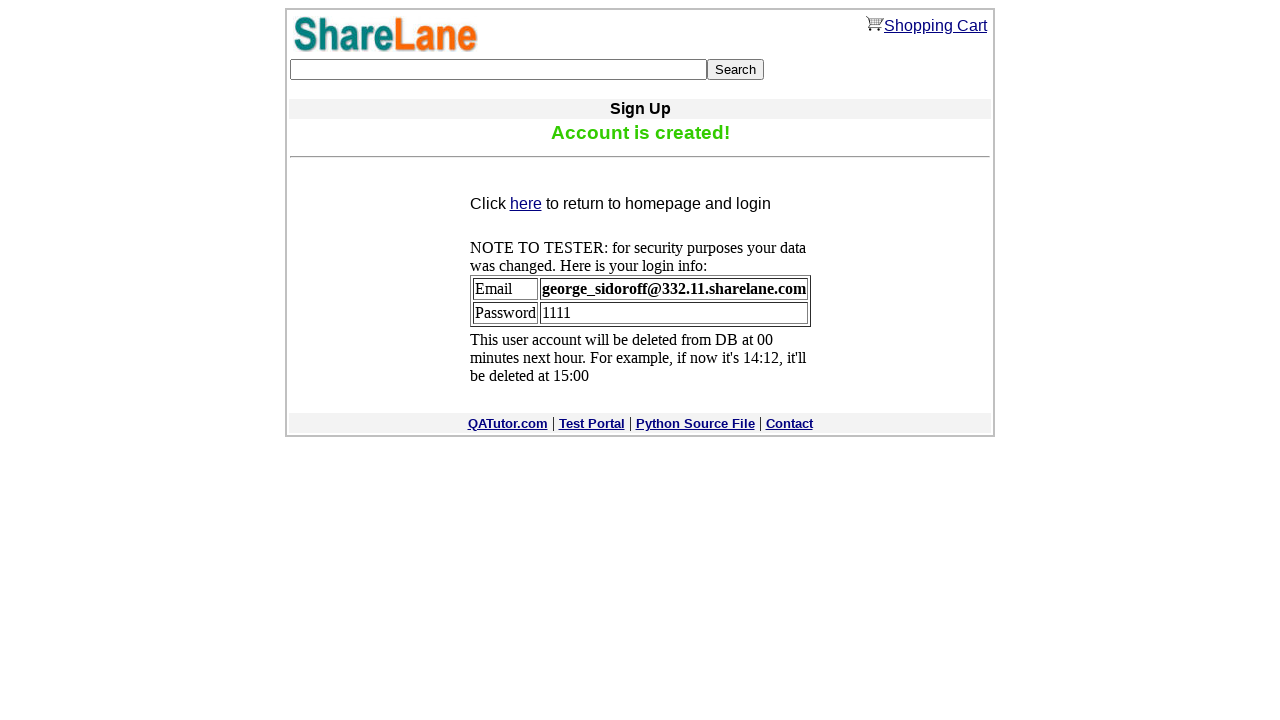

Verified success message 'Account is created!' displayed
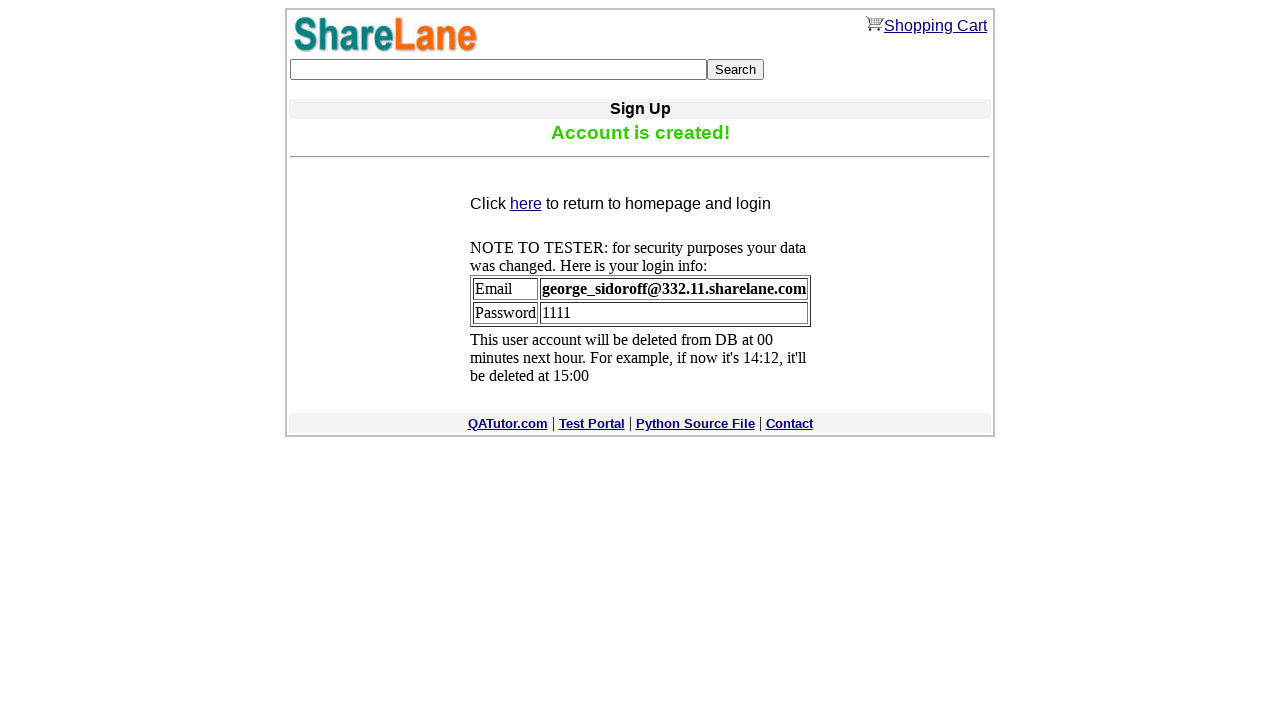

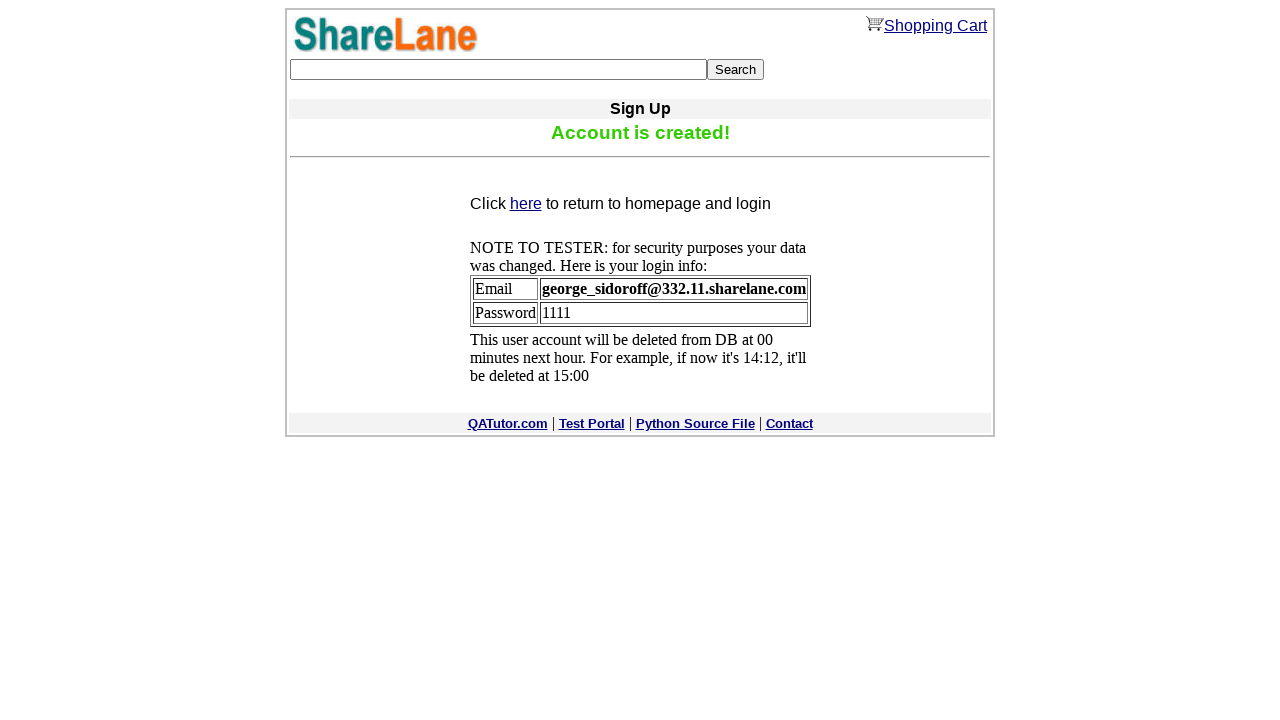